Tests adding a todo item with special characters and verifies it displays correctly

Starting URL: https://todomvc.com/examples/react/dist/

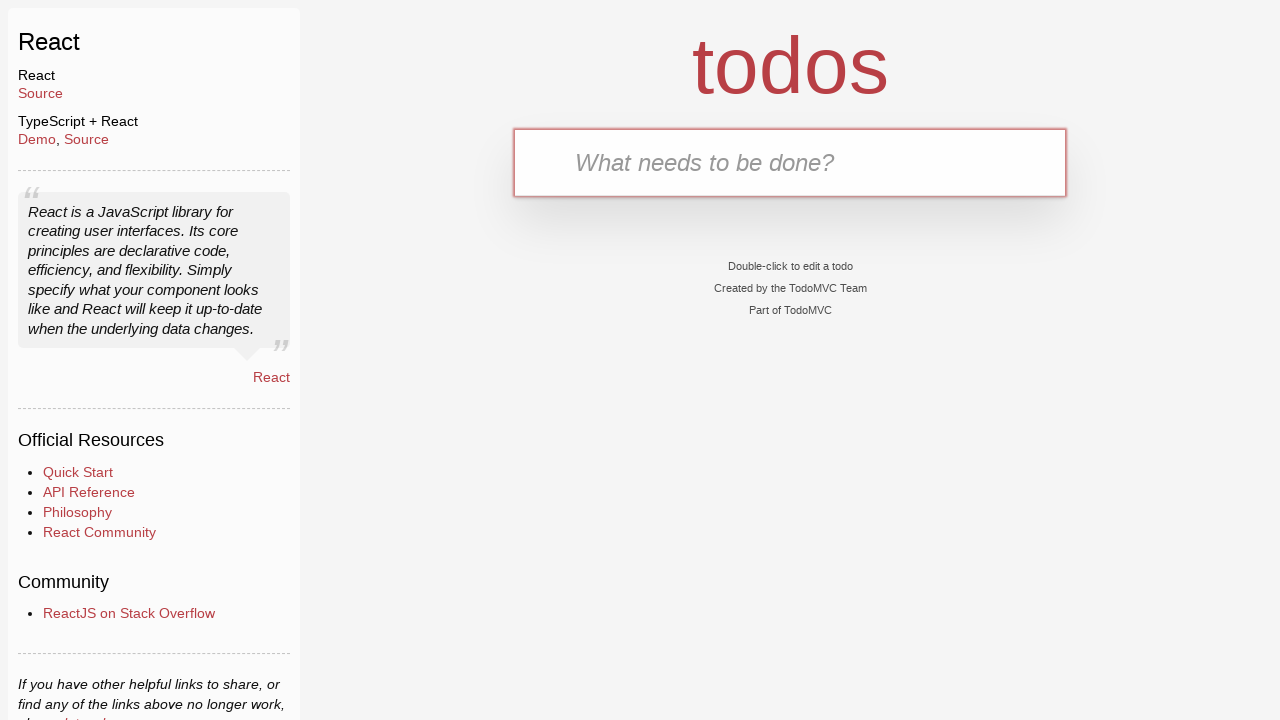

Filled new todo input with special characters '@£%*!^?~' on .new-todo
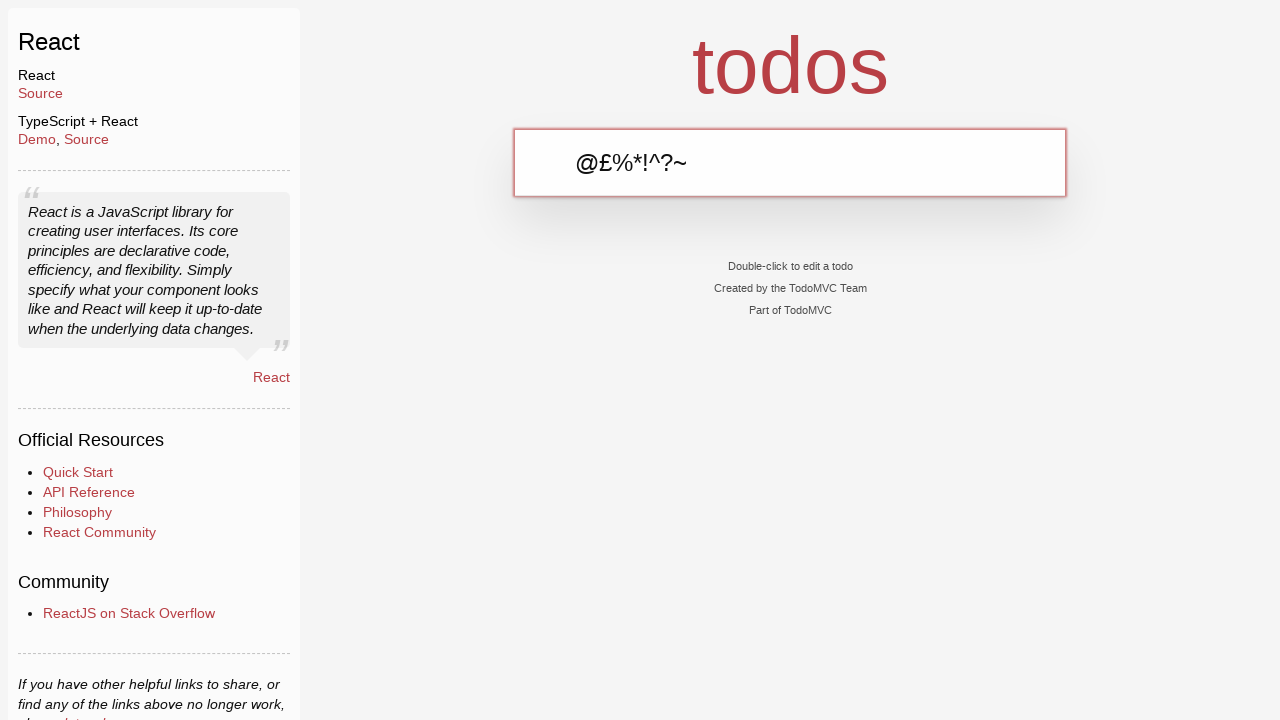

Pressed Enter to add the todo item with special characters on .new-todo
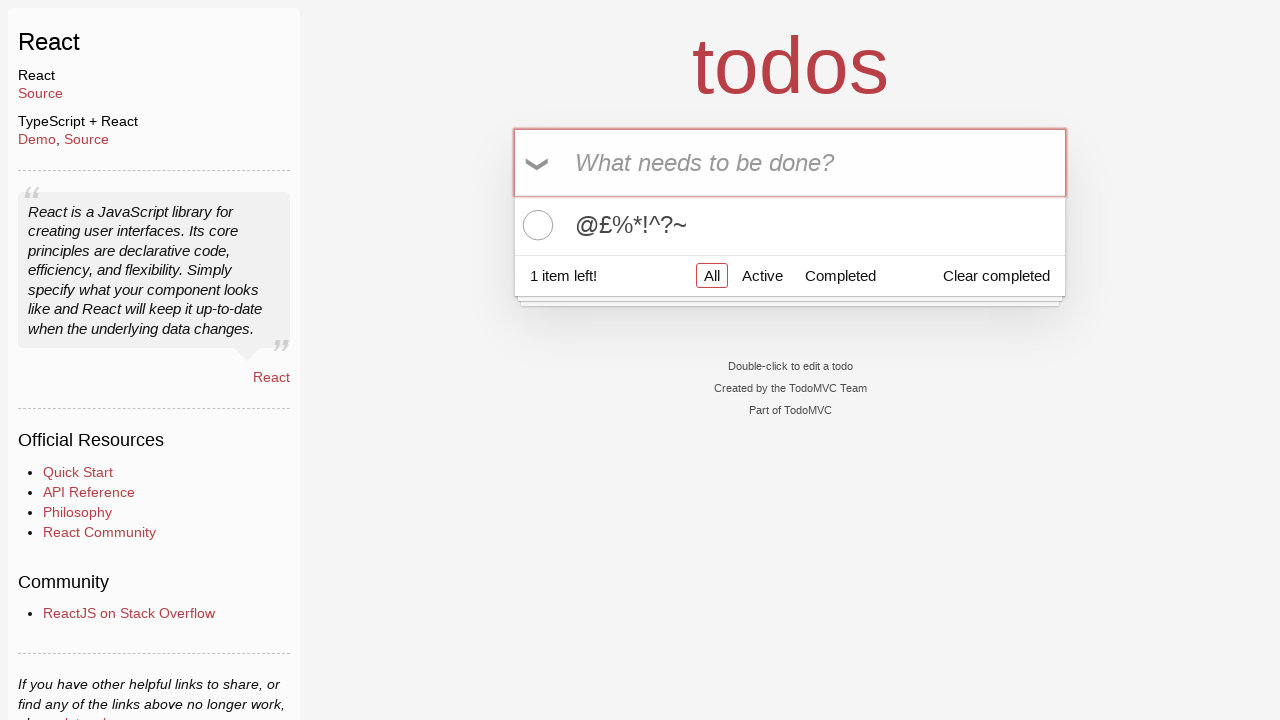

Waited for todo list item to appear
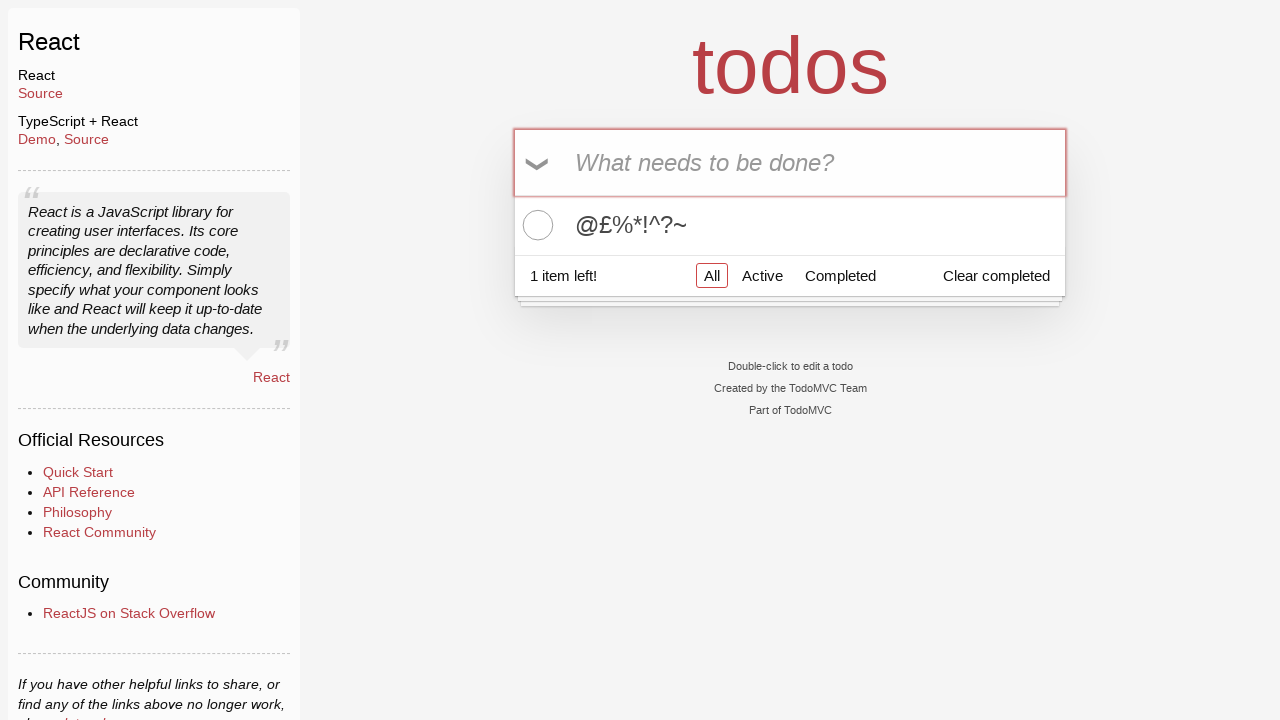

Located the first todo item label
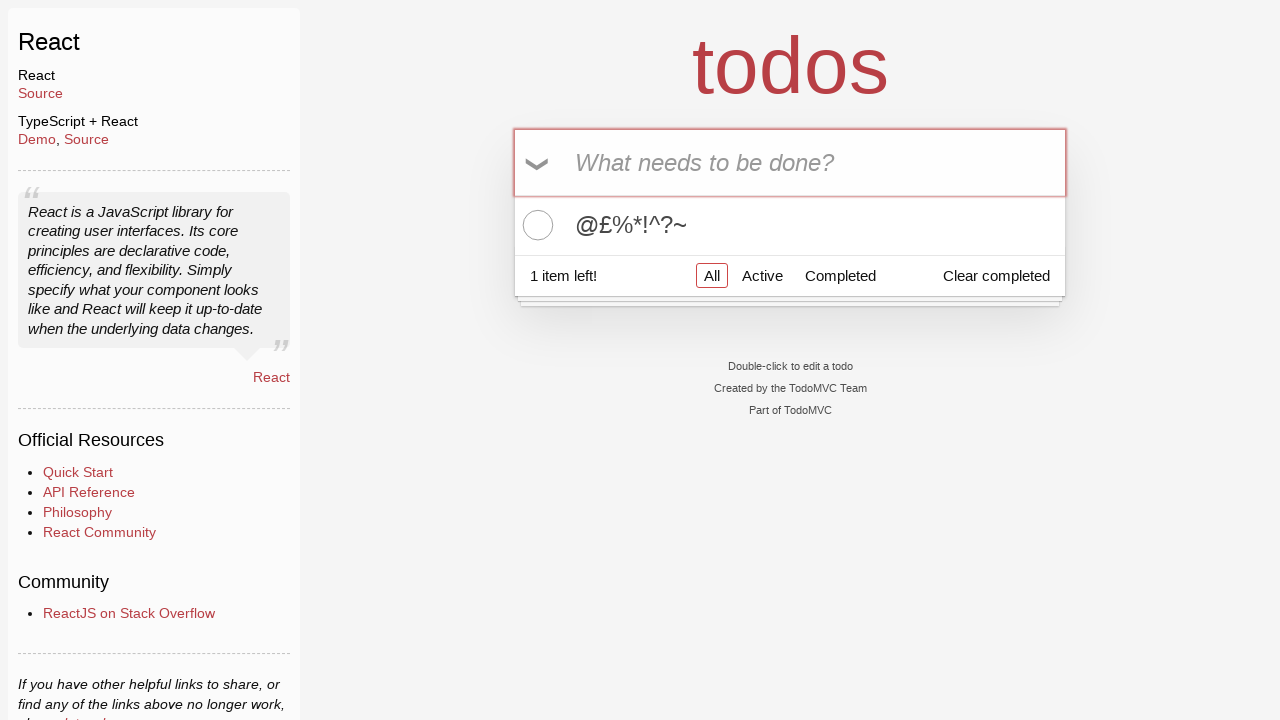

Verified the todo item displays the special characters '@£%*!^?~' correctly
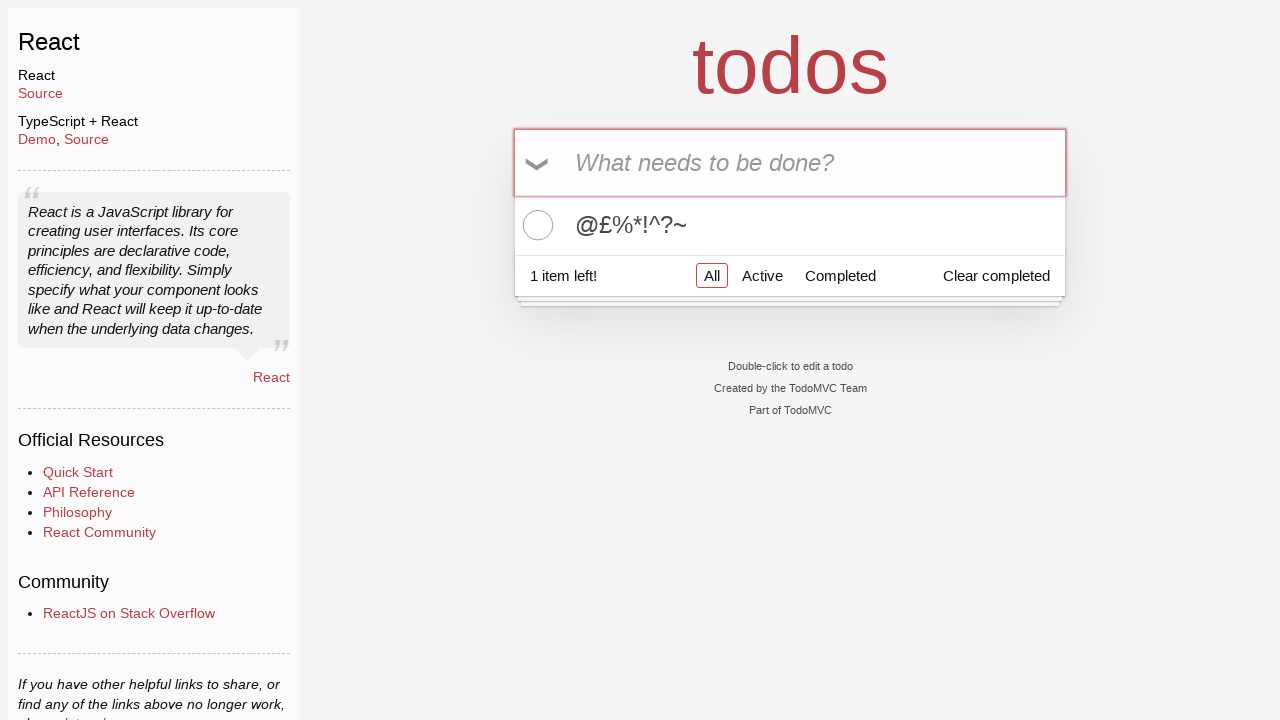

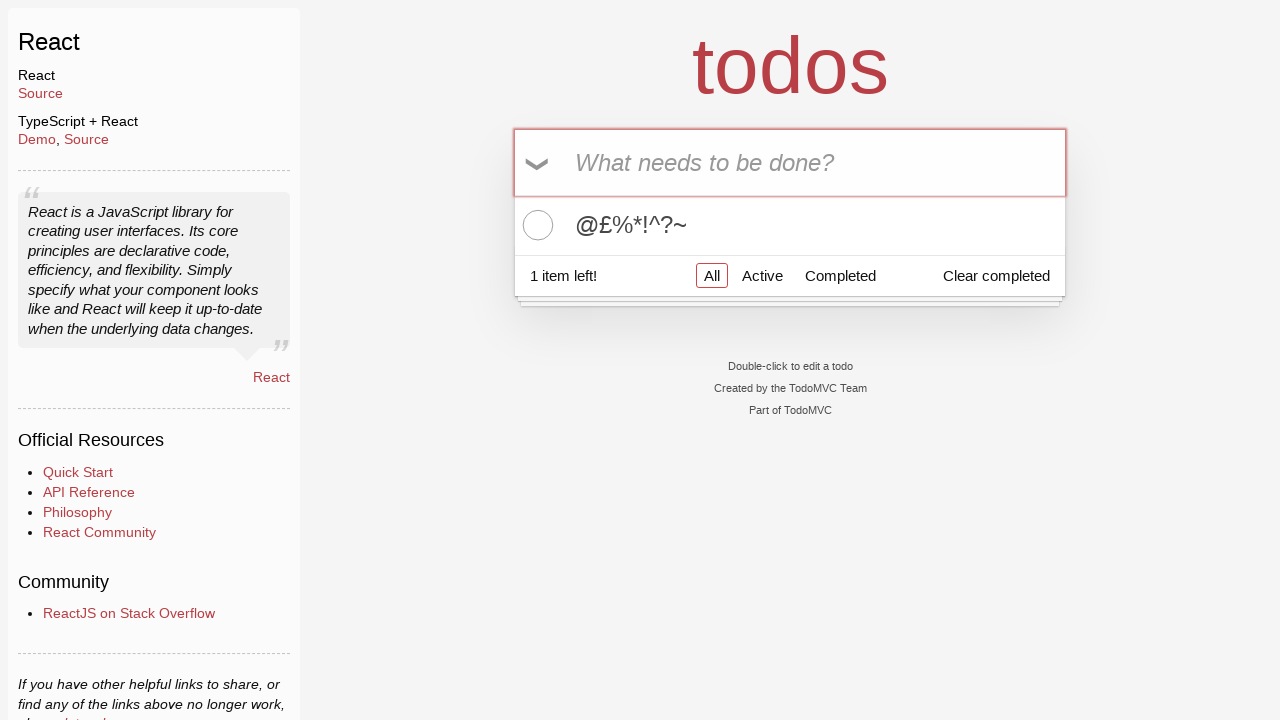